Tests drag and drop functionality by dragging an element and dropping it onto a target droppable element using mouse hover and click actions.

Starting URL: https://jqueryui.com/resources/demos/droppable/default.html

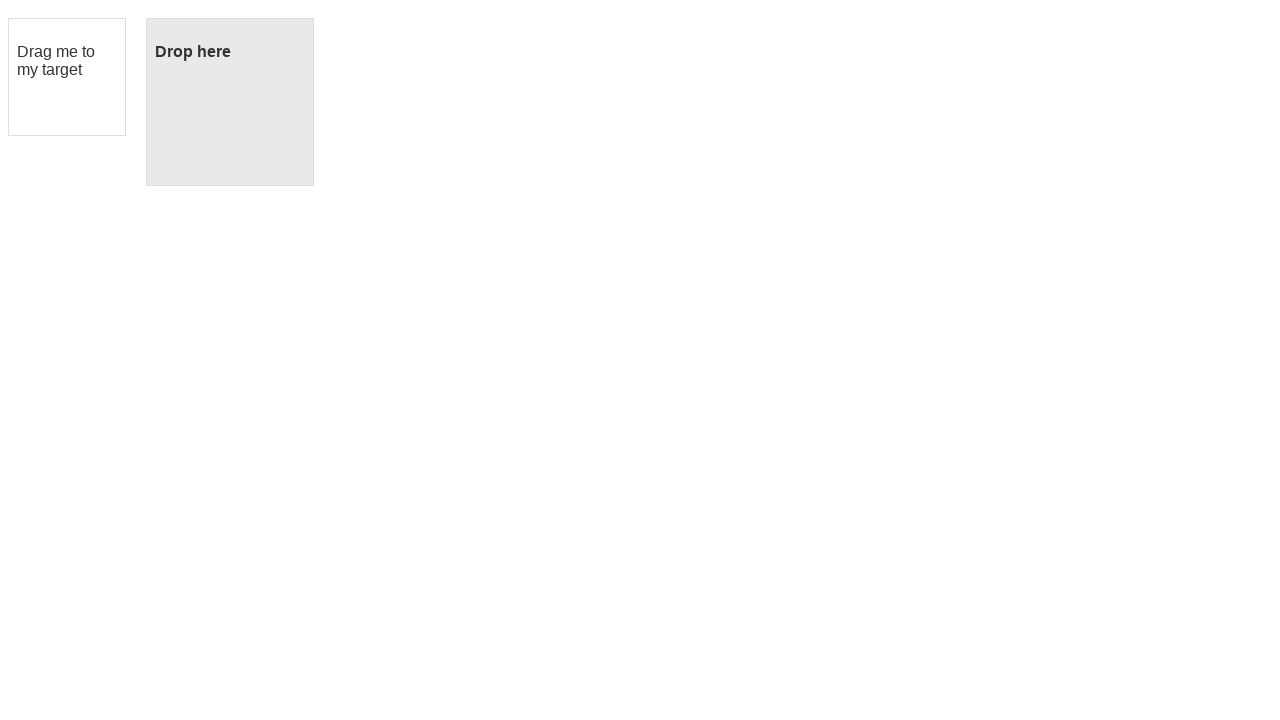

Hovered over draggable element at (67, 77) on #draggable
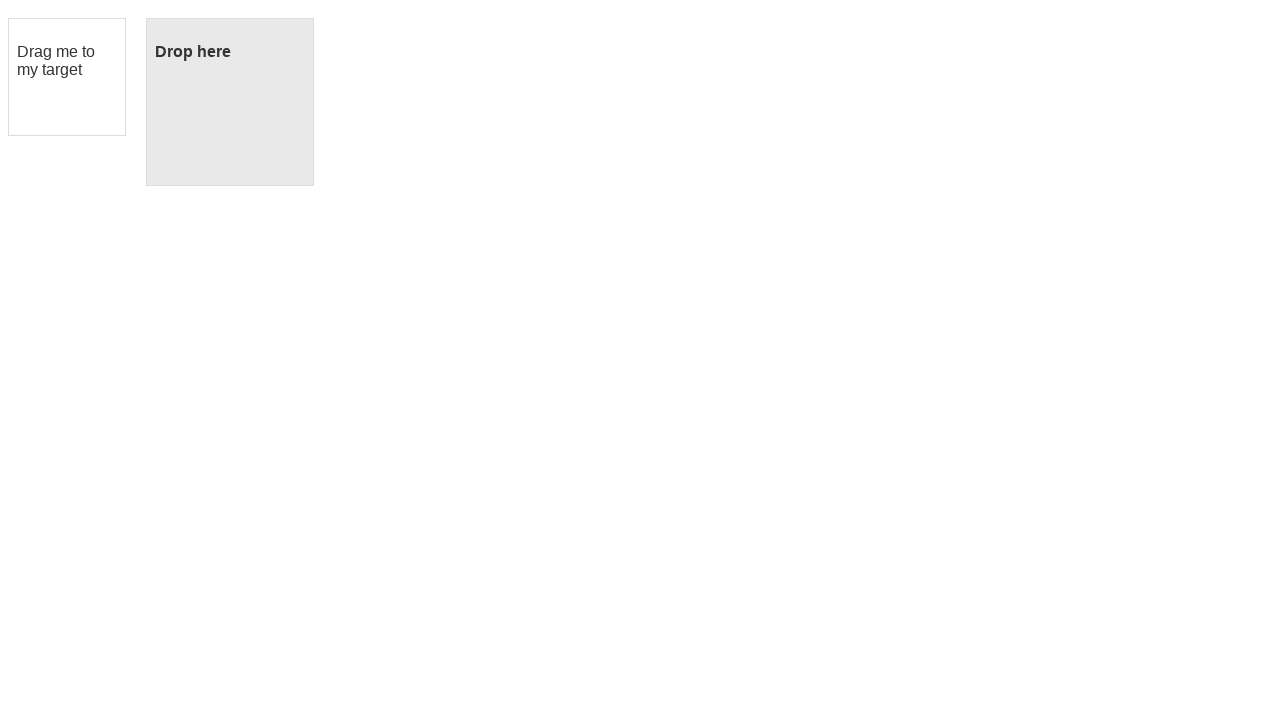

Pressed mouse button down to start drag at (67, 77)
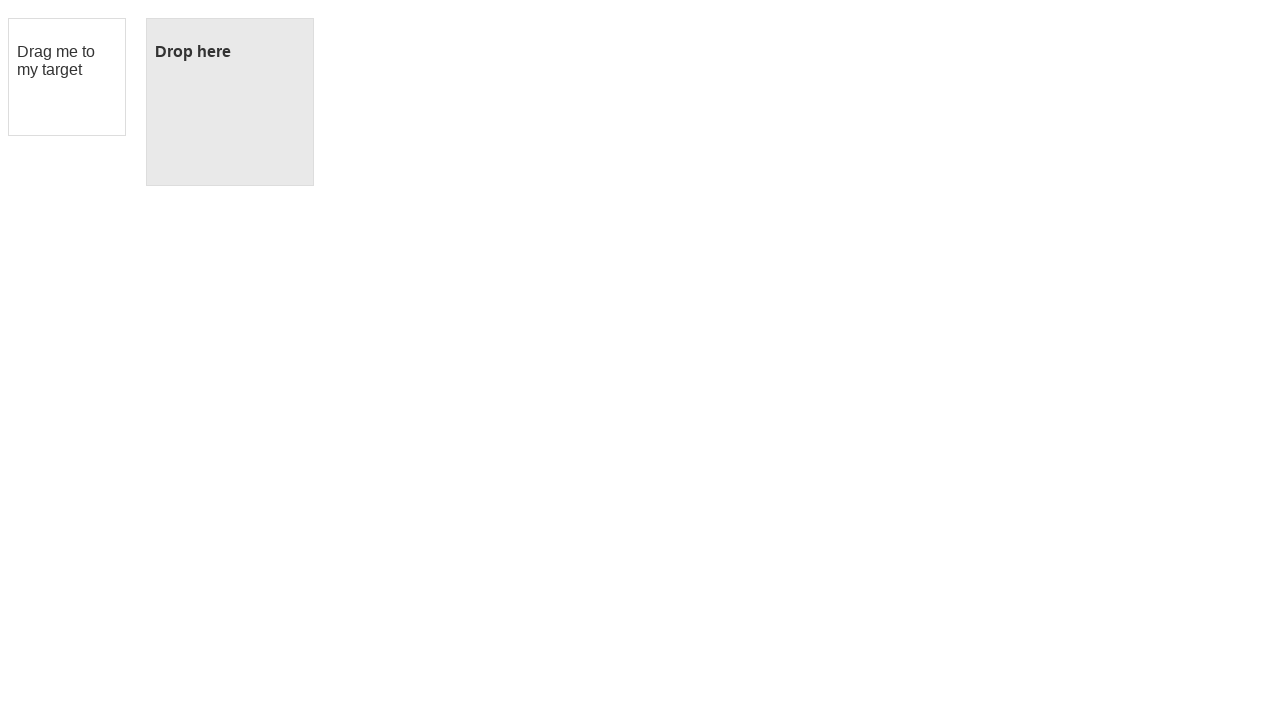

Hovered over droppable target element at (230, 102) on #droppable
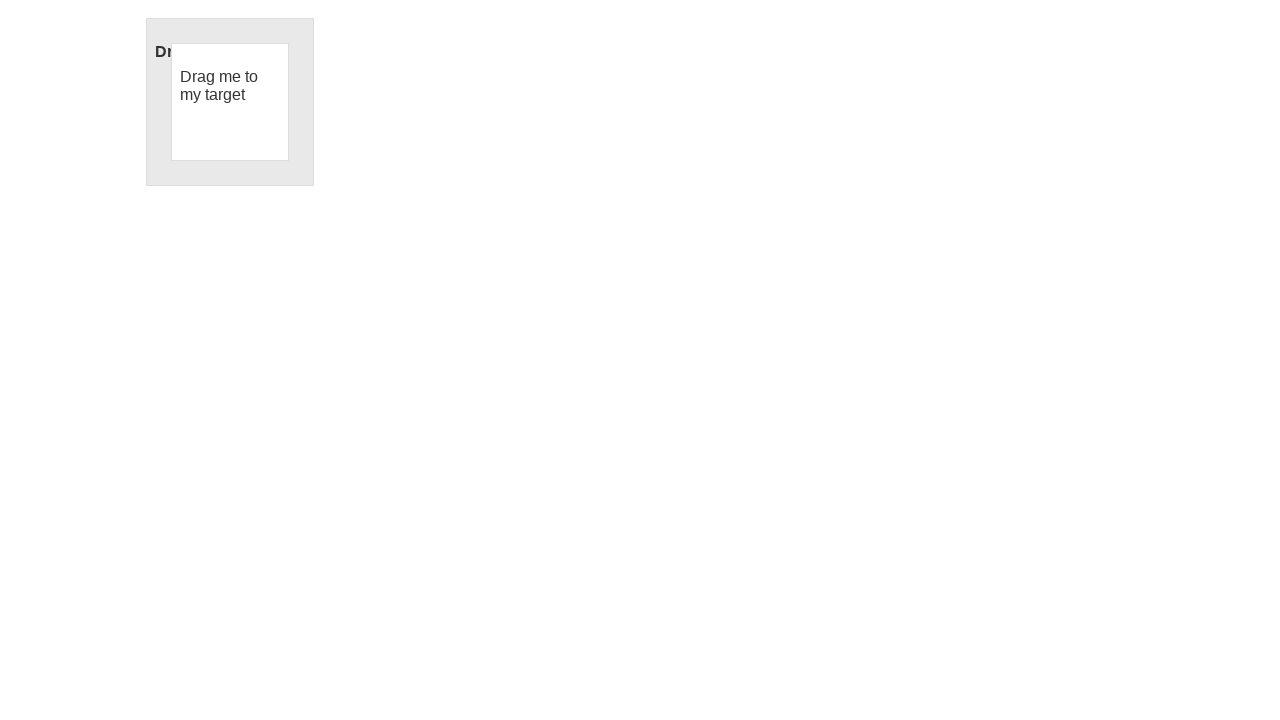

Released mouse button to complete drop at (230, 102)
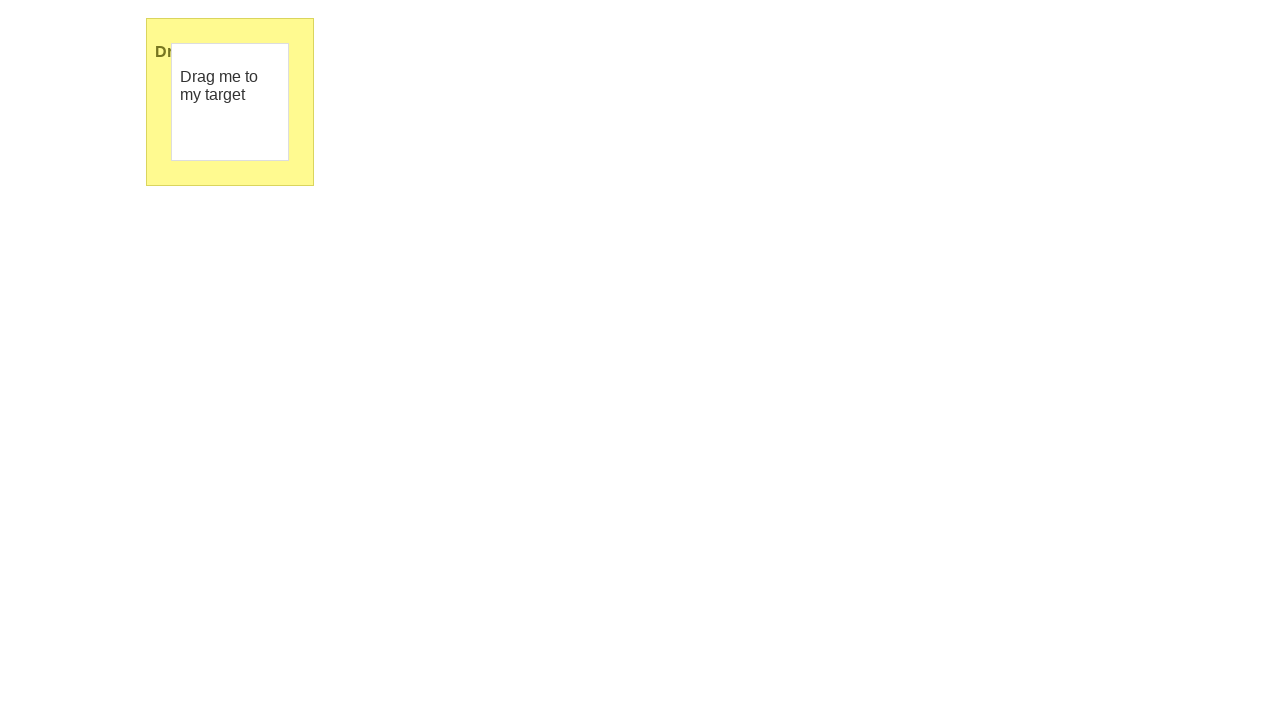

Waited for drop action to complete
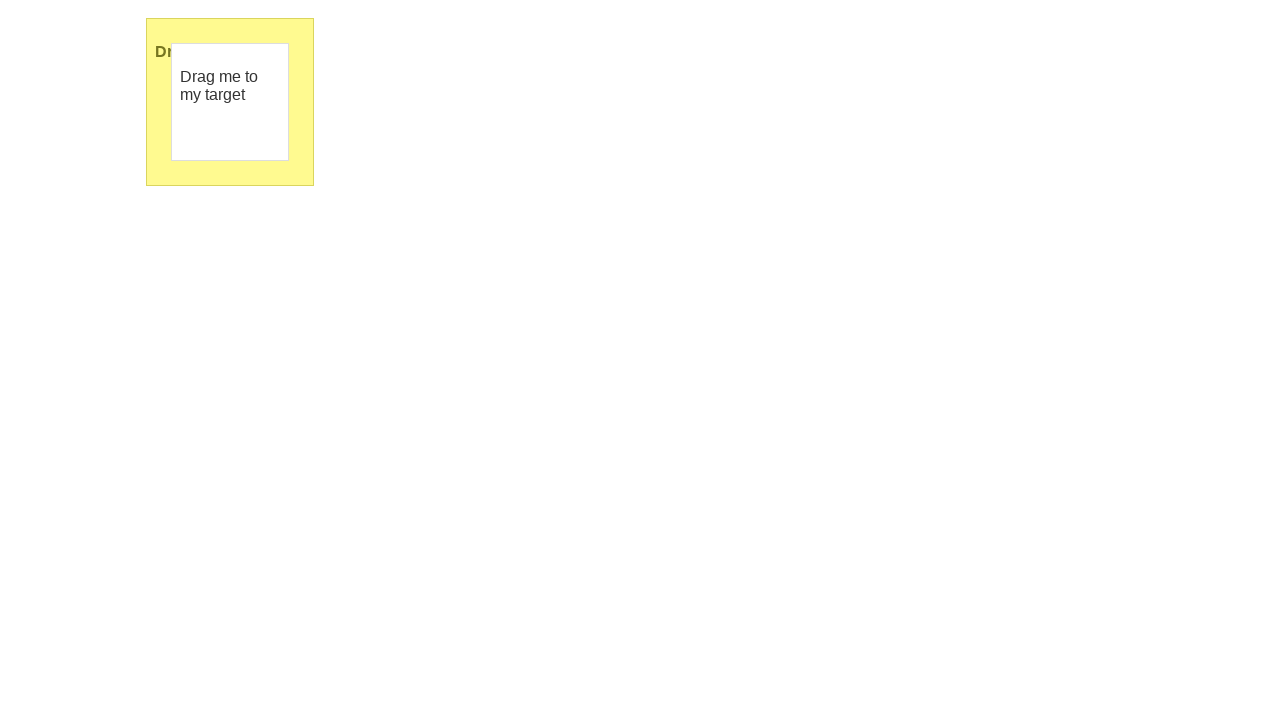

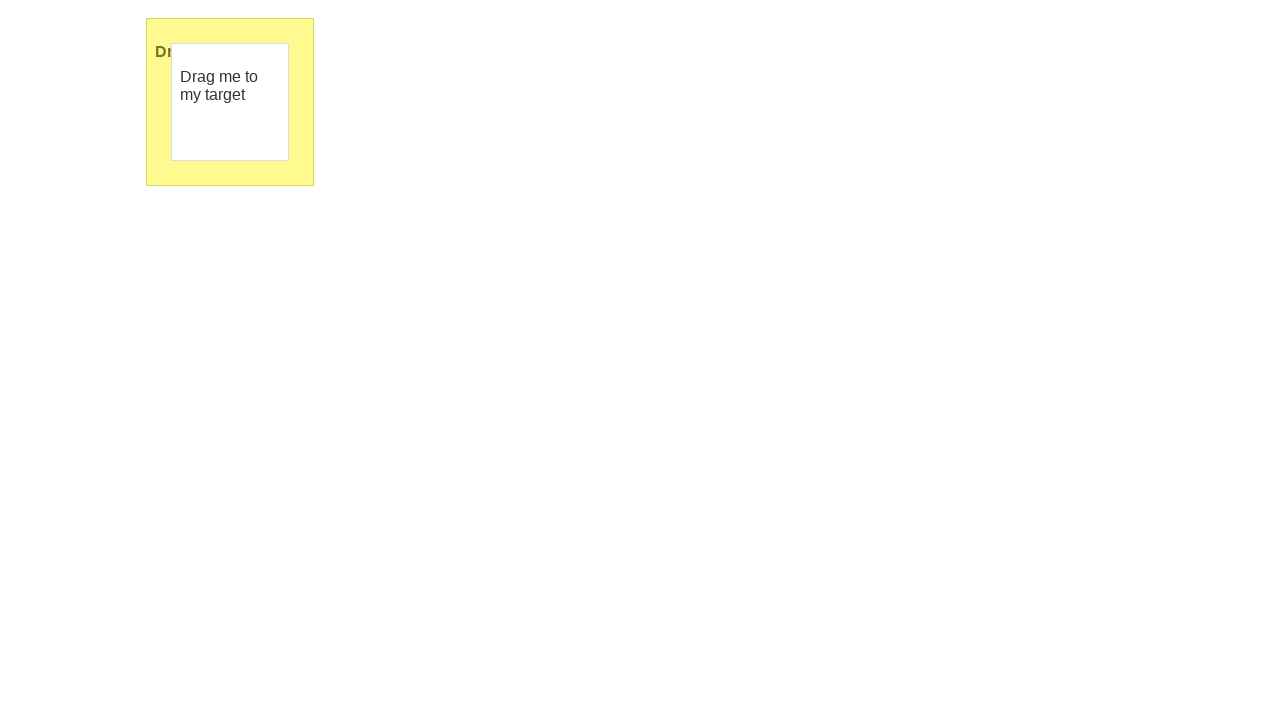